Tests editing a todo item by double-clicking, filling new text, and pressing Enter

Starting URL: https://demo.playwright.dev/todomvc

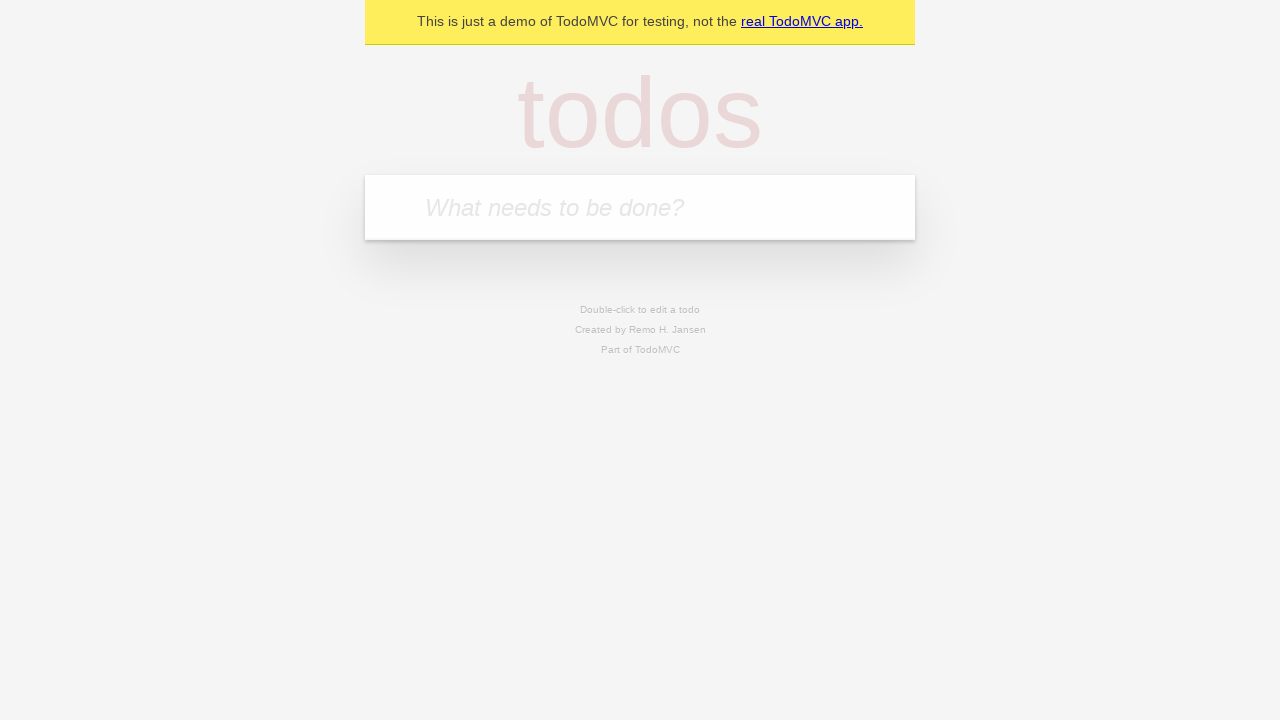

Filled new todo field with 'buy some cheese' on internal:attr=[placeholder="What needs to be done?"i]
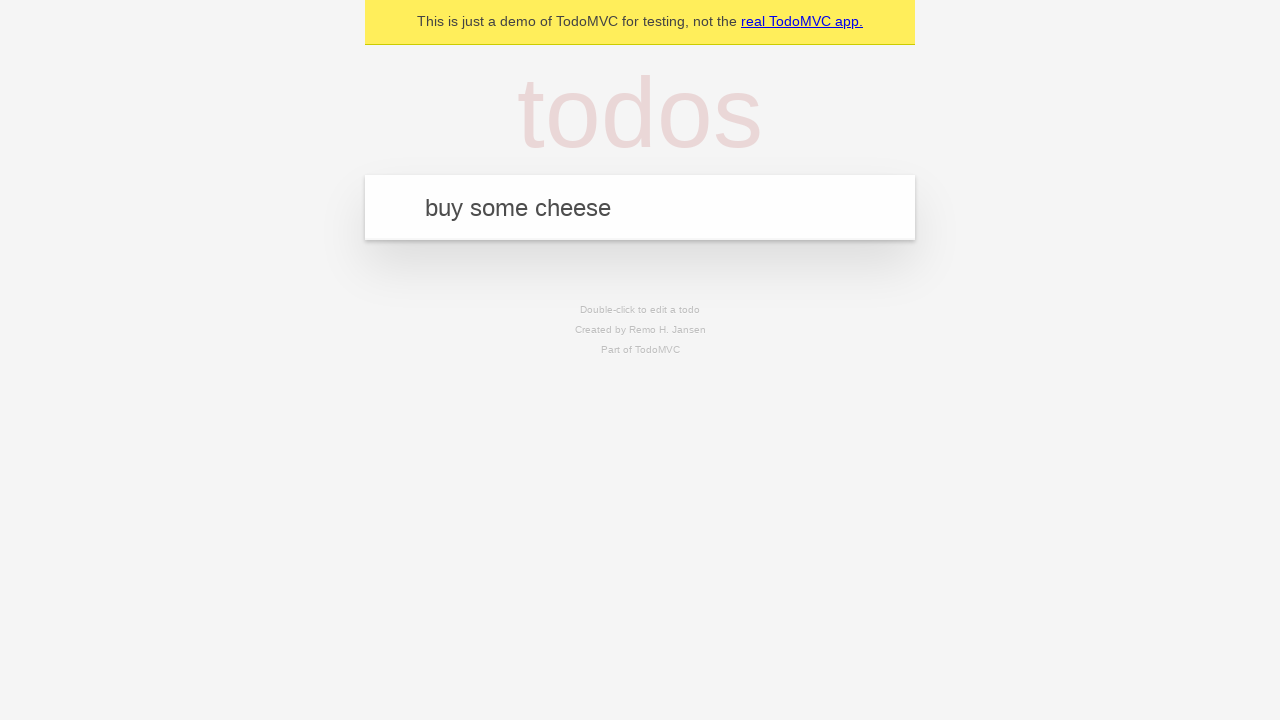

Pressed Enter to create todo item 'buy some cheese' on internal:attr=[placeholder="What needs to be done?"i]
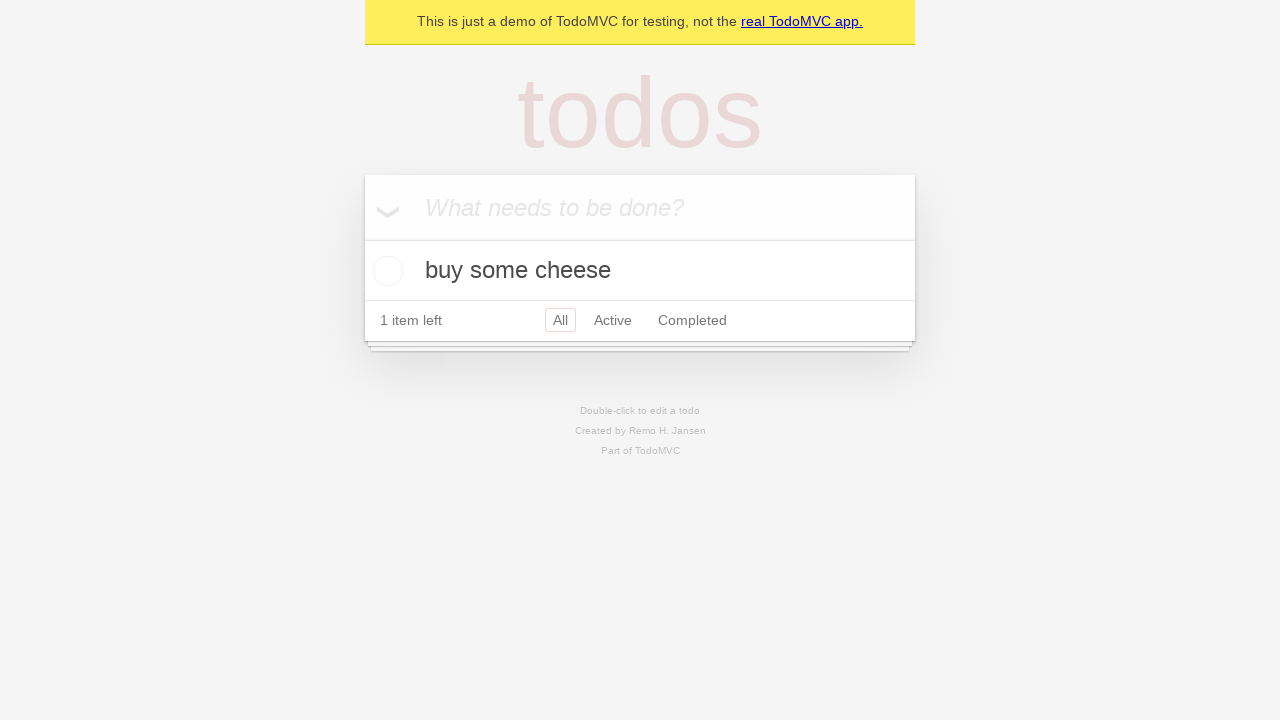

Filled new todo field with 'feed the cat' on internal:attr=[placeholder="What needs to be done?"i]
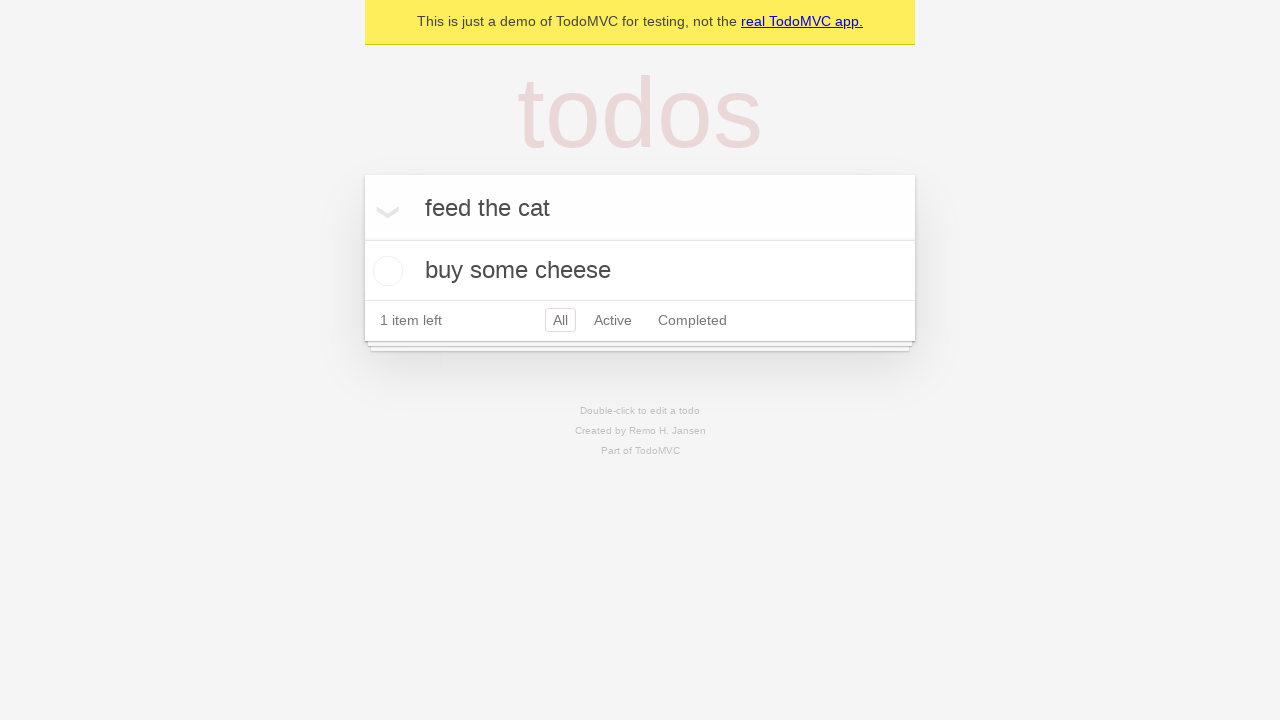

Pressed Enter to create todo item 'feed the cat' on internal:attr=[placeholder="What needs to be done?"i]
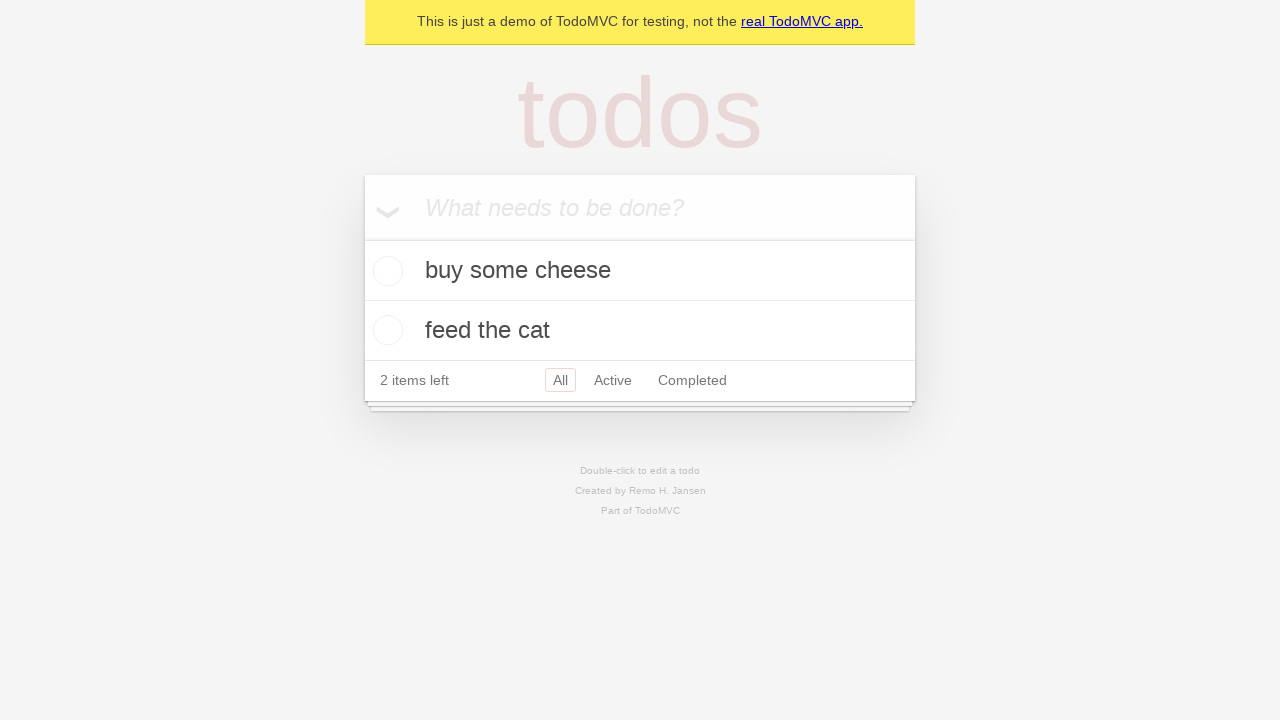

Filled new todo field with 'book a doctors appointment' on internal:attr=[placeholder="What needs to be done?"i]
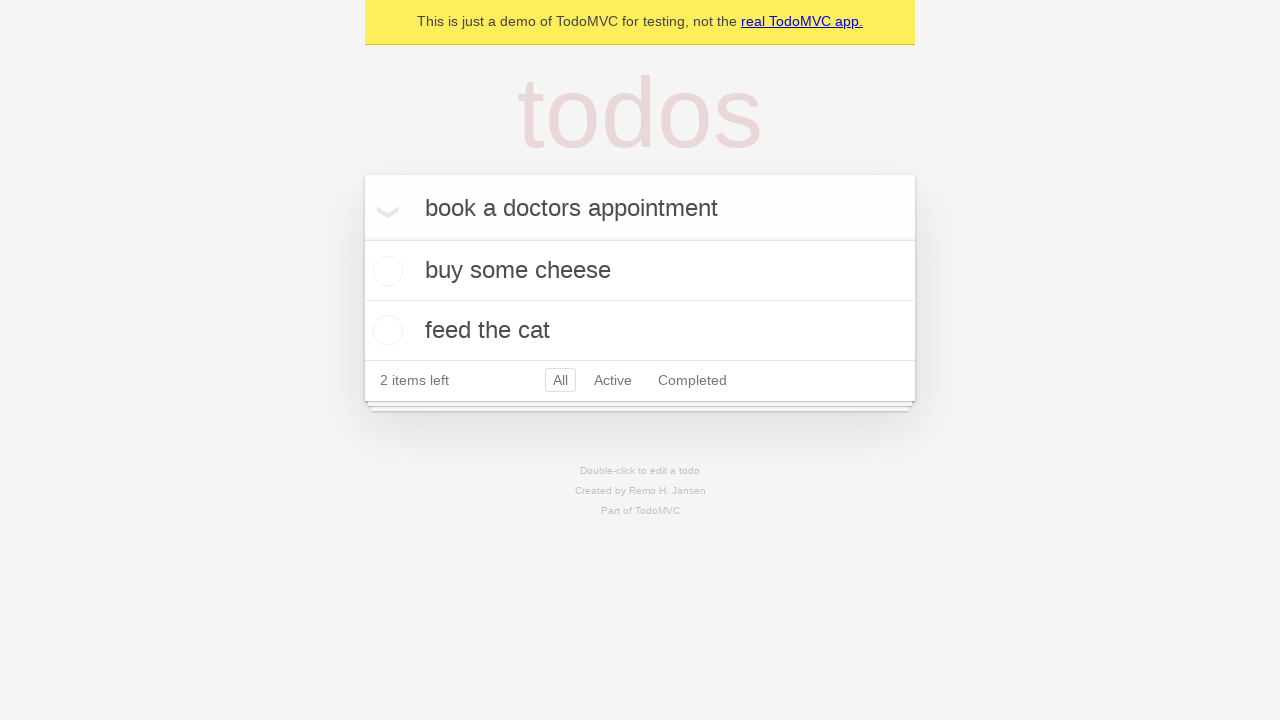

Pressed Enter to create todo item 'book a doctors appointment' on internal:attr=[placeholder="What needs to be done?"i]
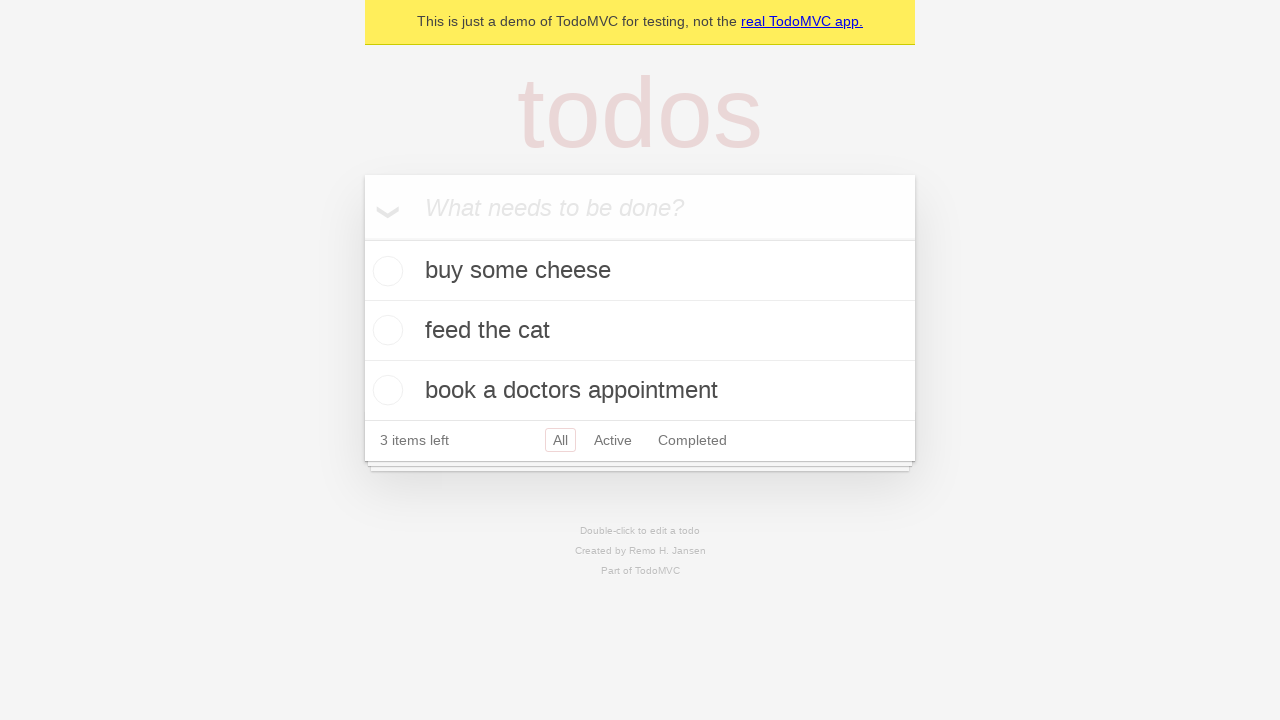

Located all todo items
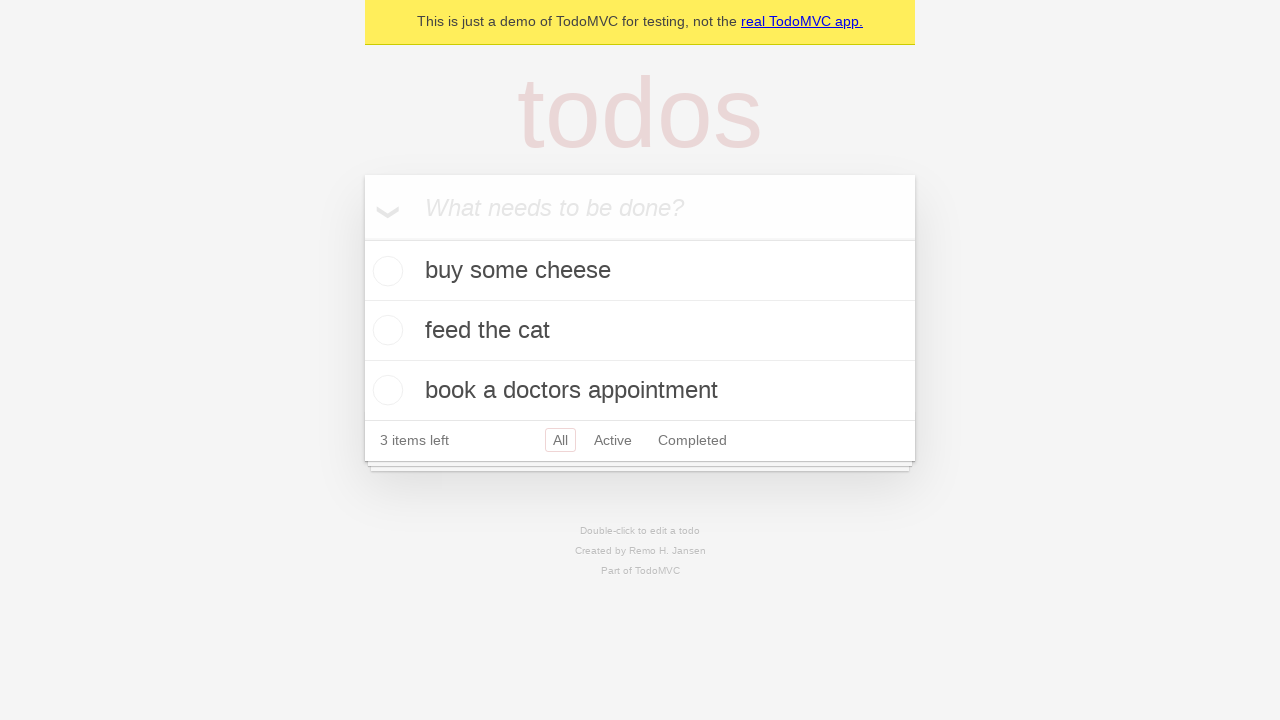

Selected the second todo item
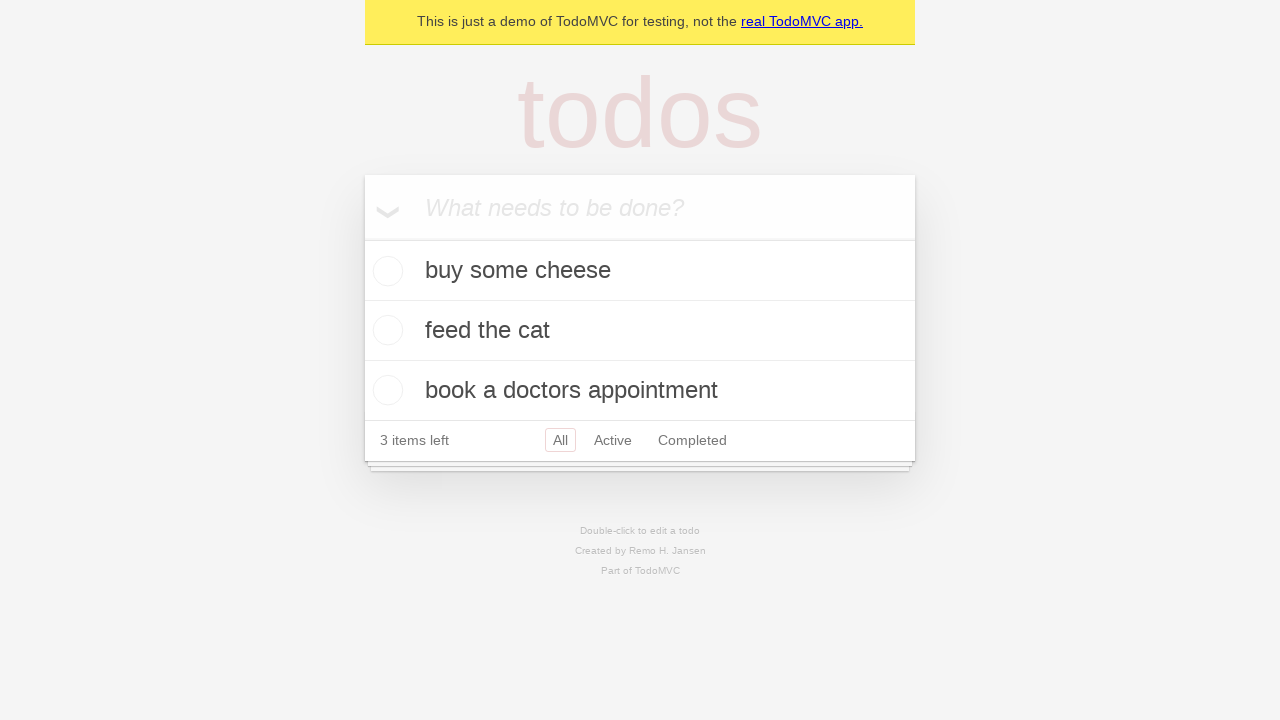

Double-clicked second todo item to enter edit mode at (640, 331) on internal:testid=[data-testid="todo-item"s] >> nth=1
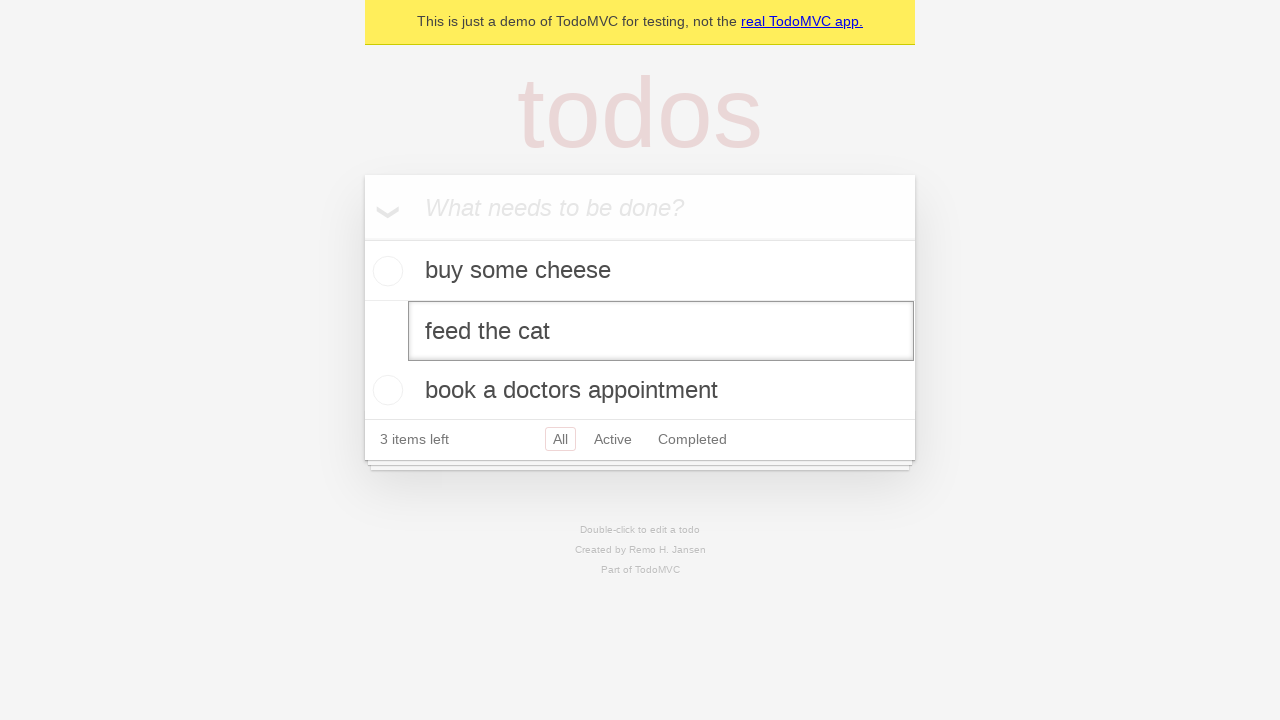

Filled edit textbox with new text 'buy some sausages' on internal:testid=[data-testid="todo-item"s] >> nth=1 >> internal:role=textbox[nam
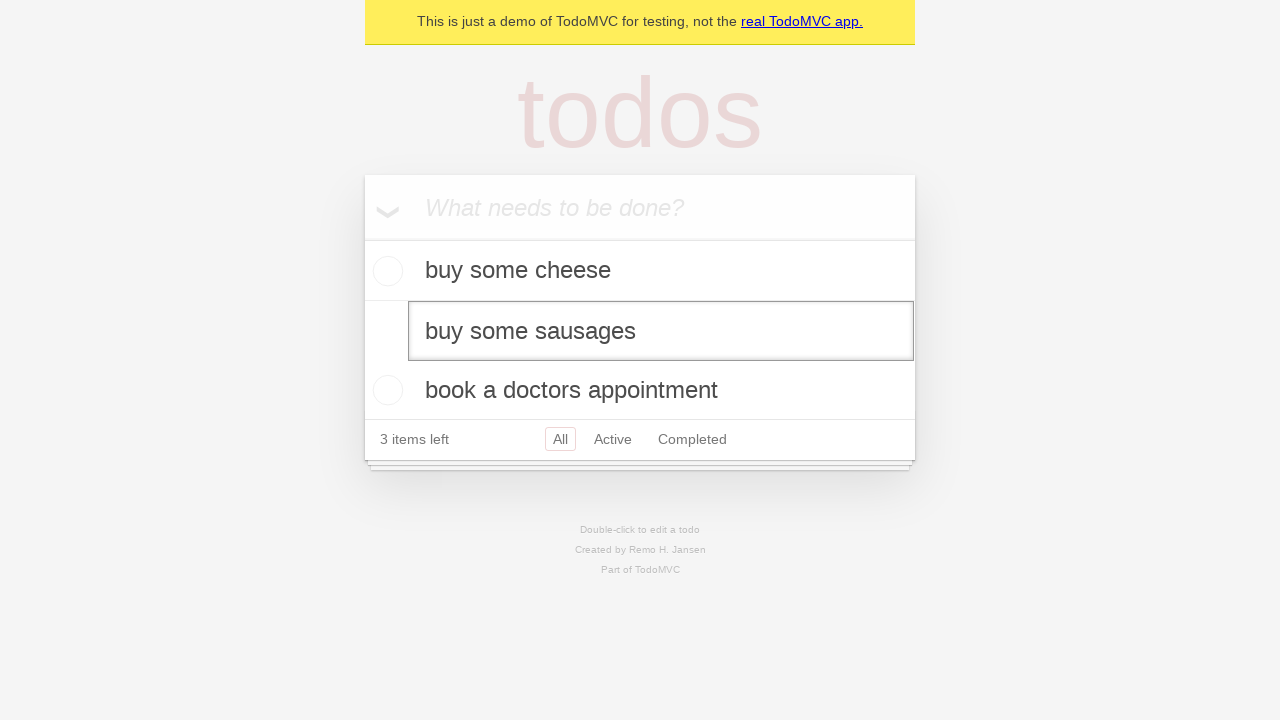

Pressed Enter to confirm the edited todo text on internal:testid=[data-testid="todo-item"s] >> nth=1 >> internal:role=textbox[nam
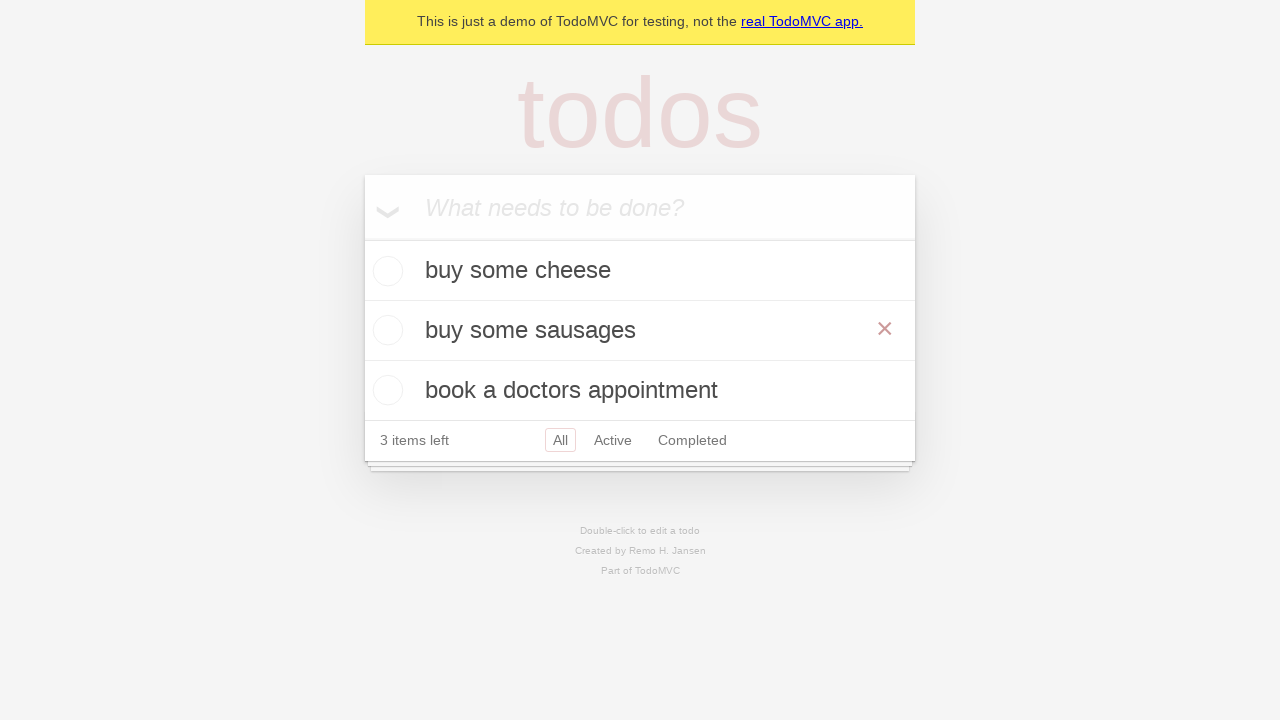

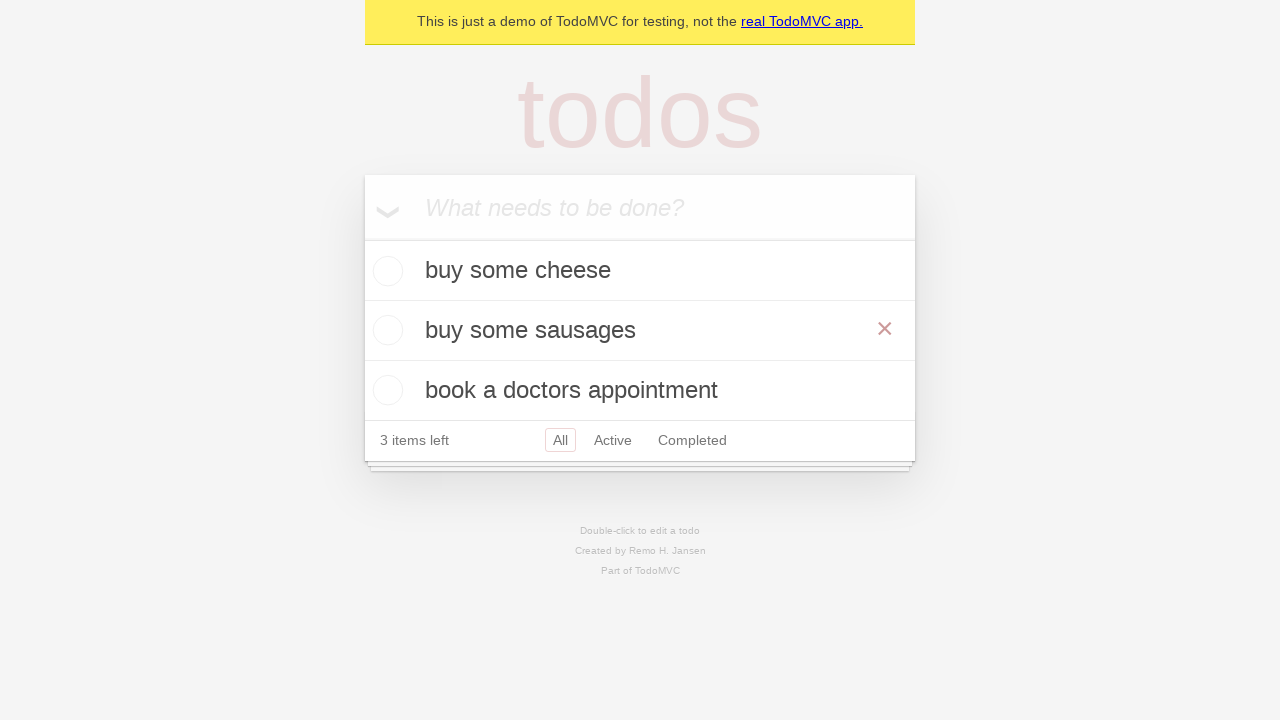